Tests alert handling by clicking a button, accepting a browser alert, then reading a value from the page, calculating a result, entering it into an input field, and submitting the form.

Starting URL: https://suninjuly.github.io/alert_accept.html

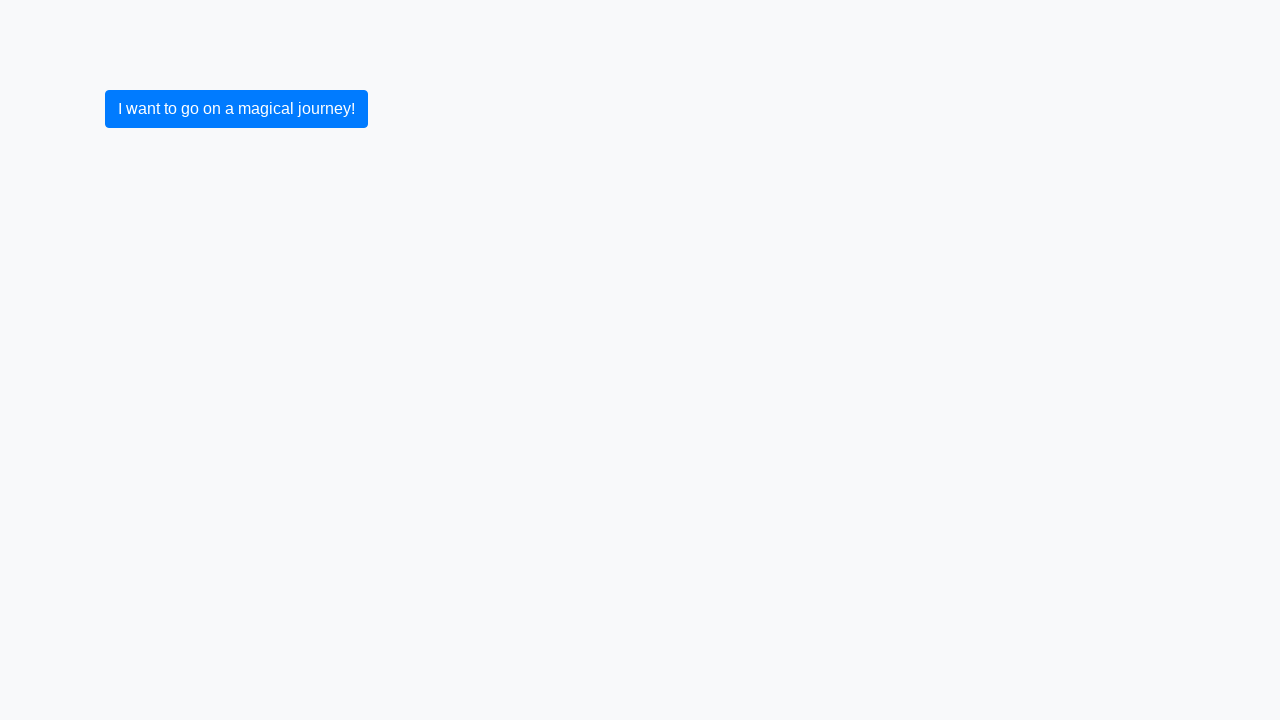

Set up dialog handler to accept alerts
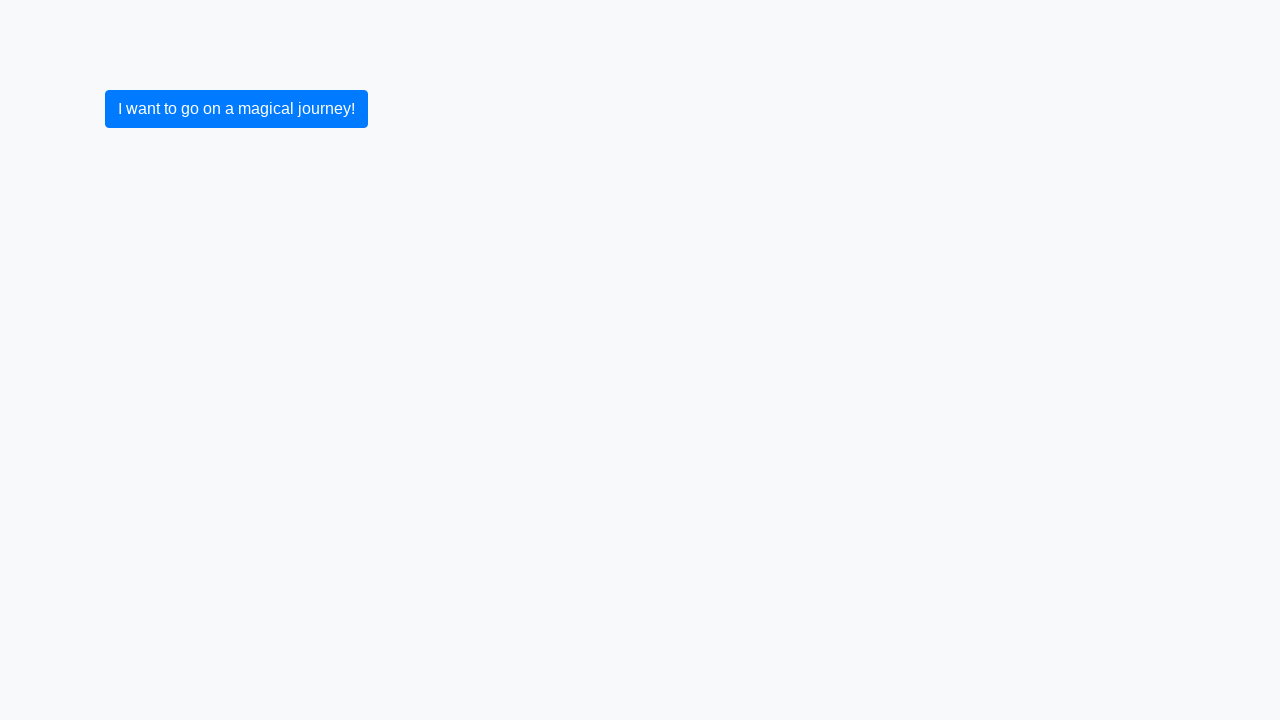

Clicked button to trigger alert at (236, 109) on button.btn
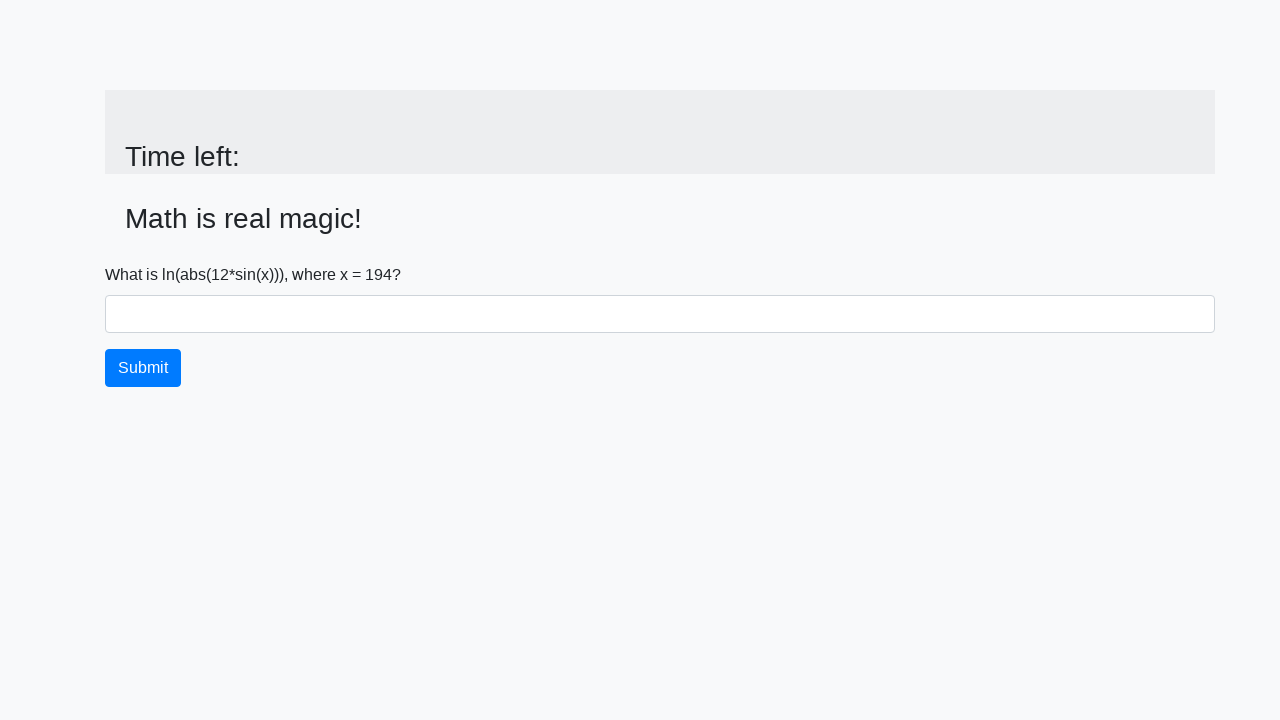

Alert was accepted and page updated
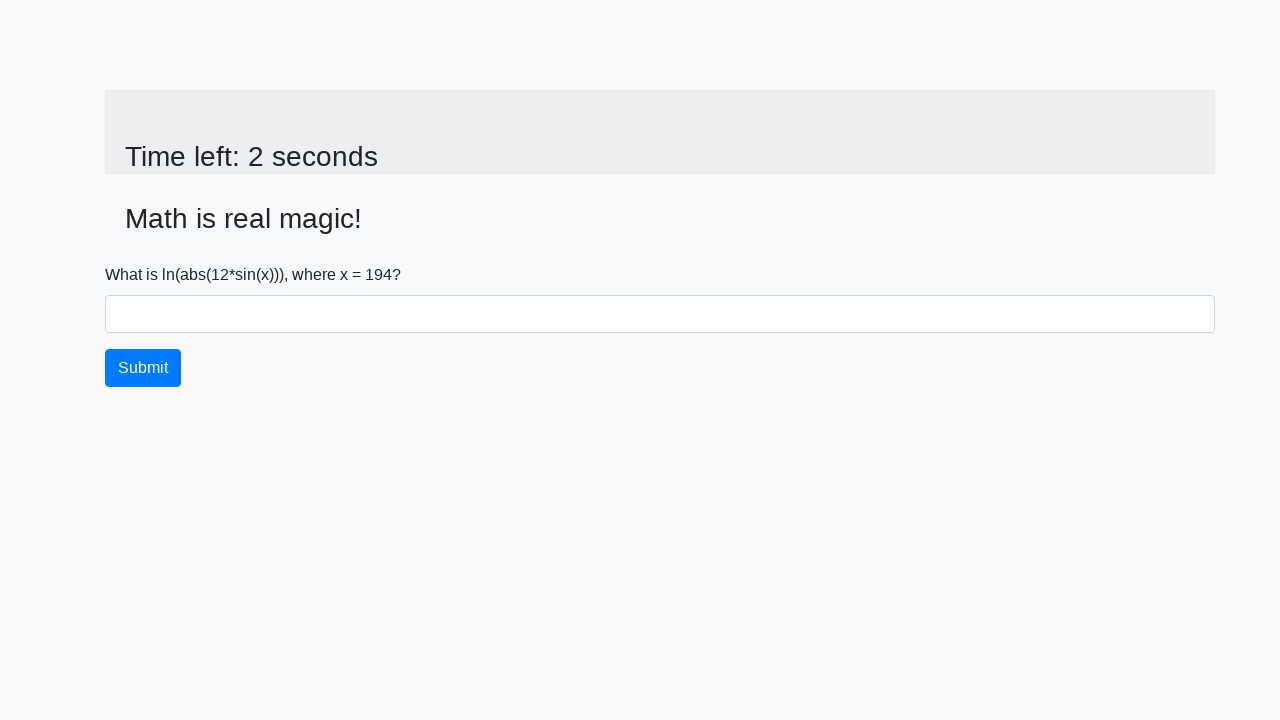

Retrieved x value from page: 194
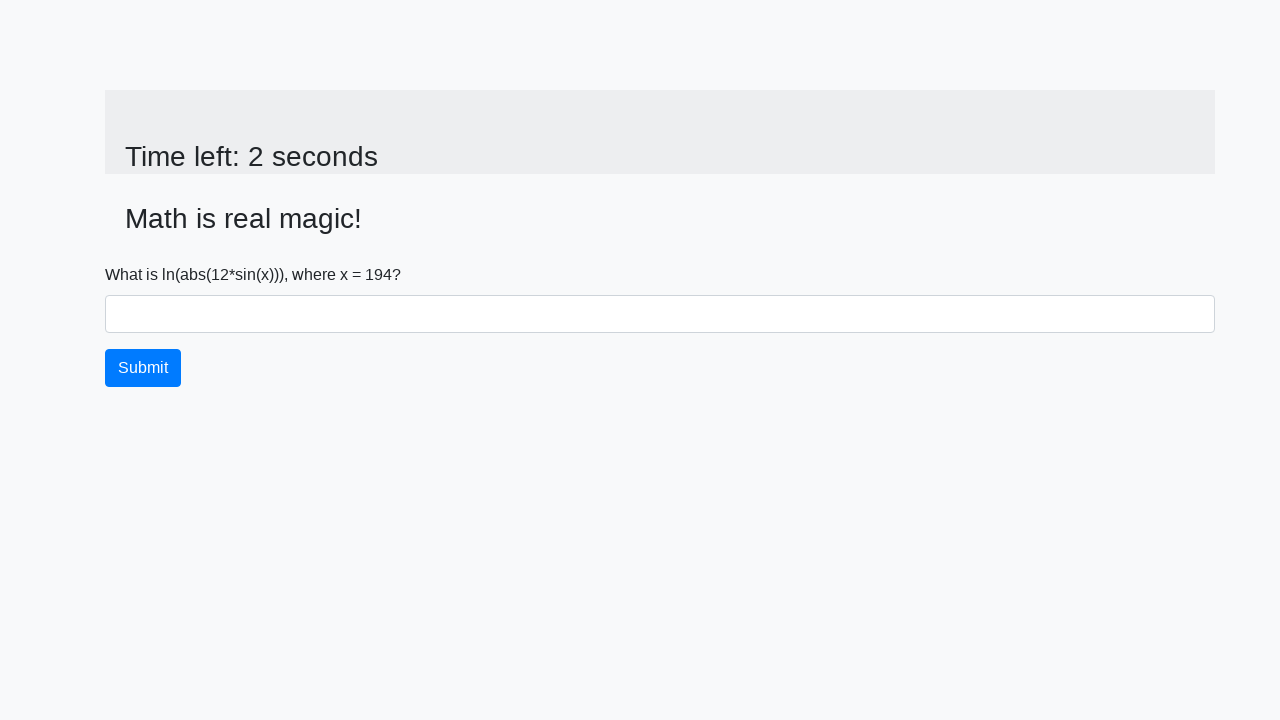

Calculated result: 2.1316349500508225
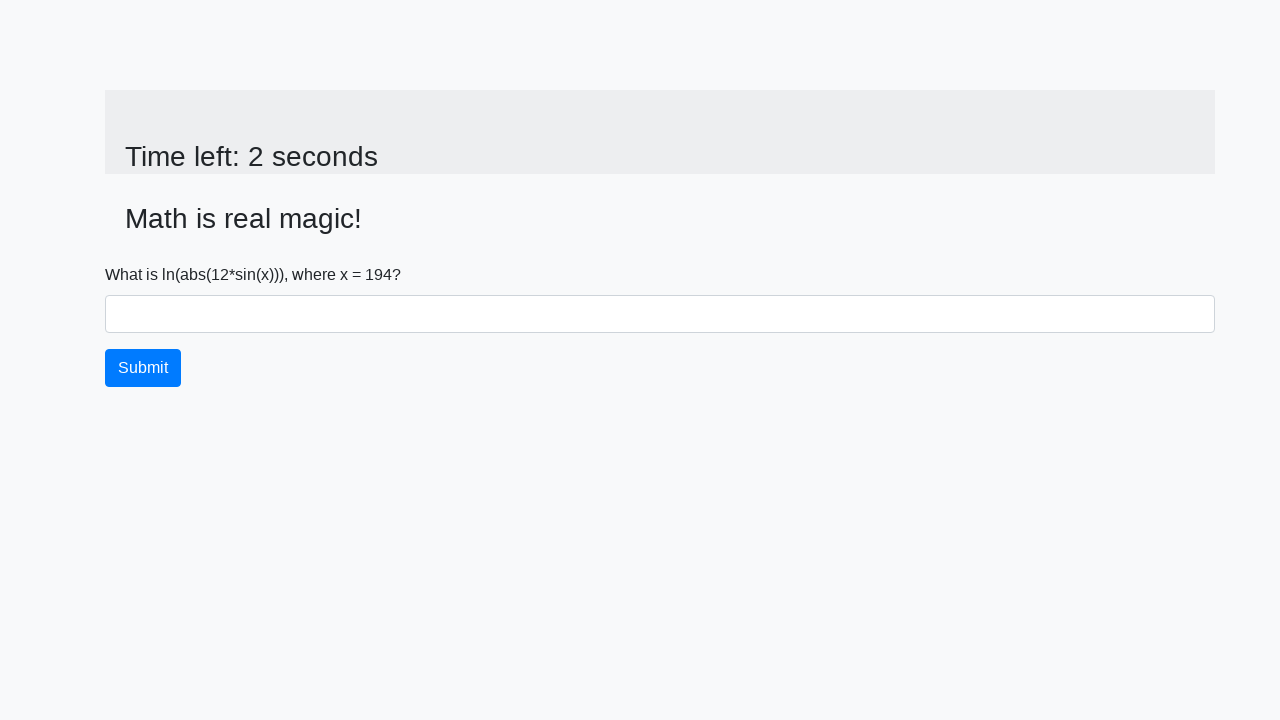

Filled answer field with calculated value: 2.1316349500508225 on #answer
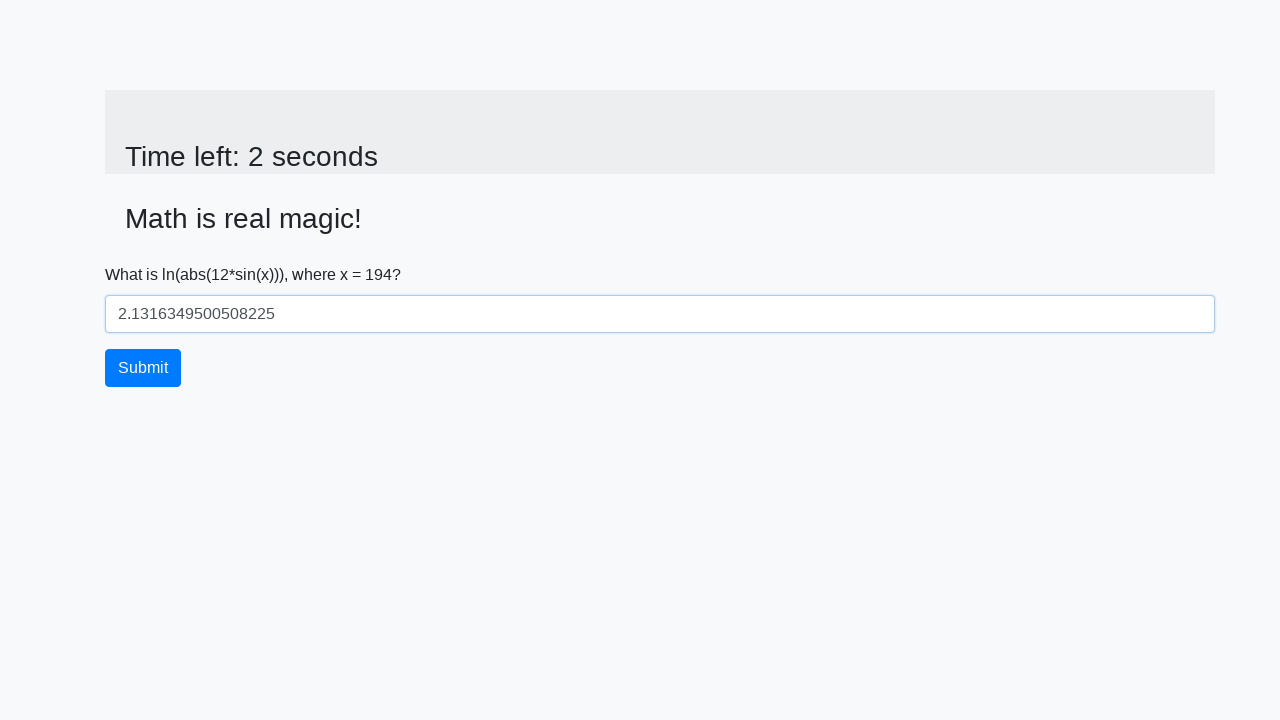

Clicked submit button at (143, 368) on button.btn
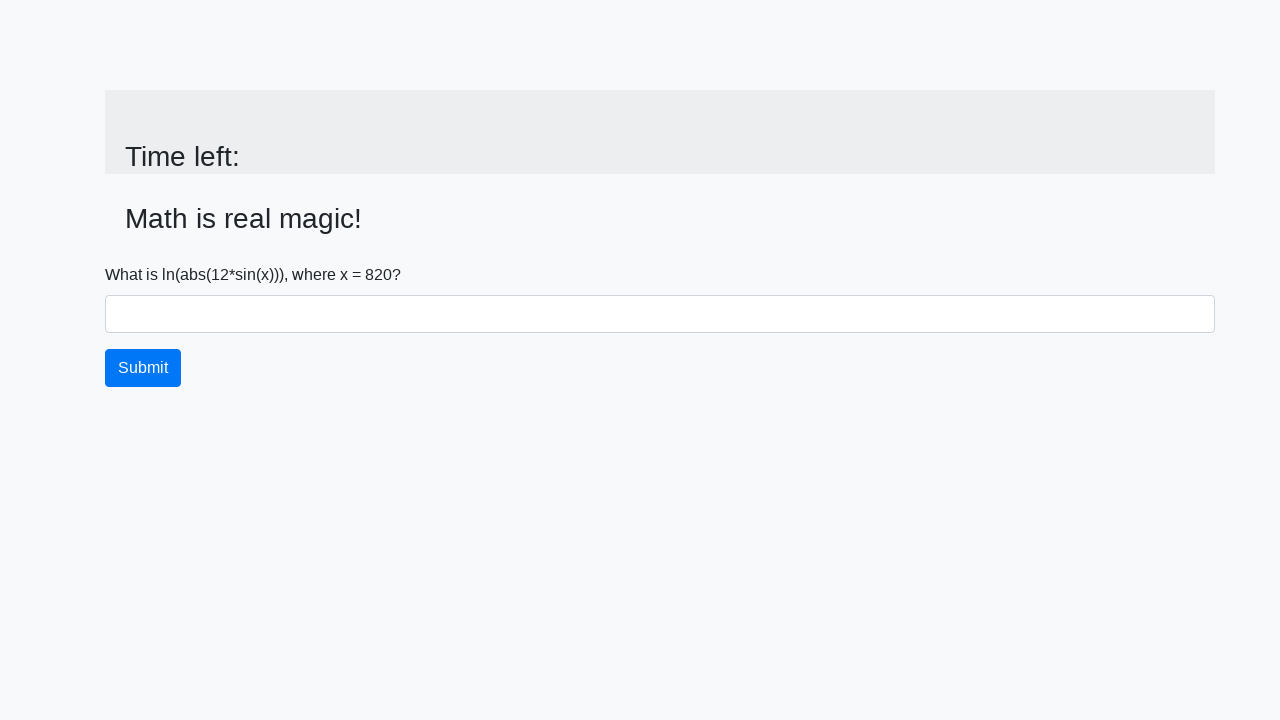

Waited 2 seconds for form submission result
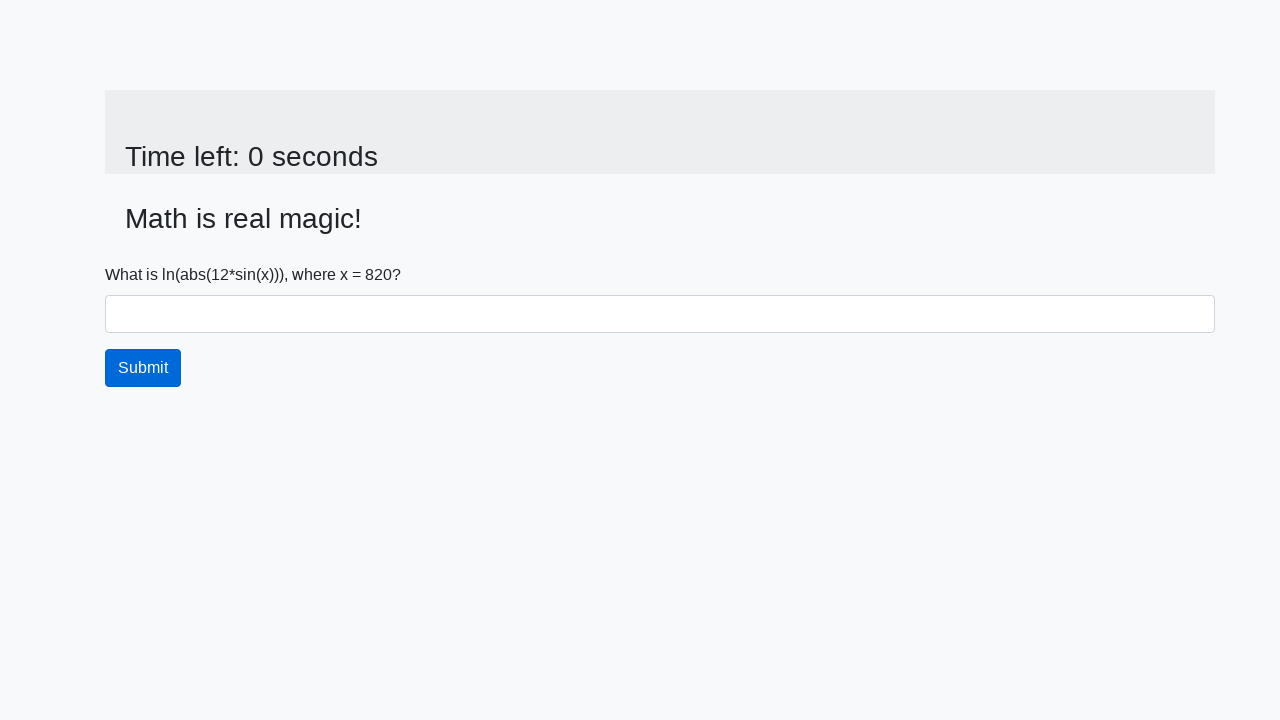

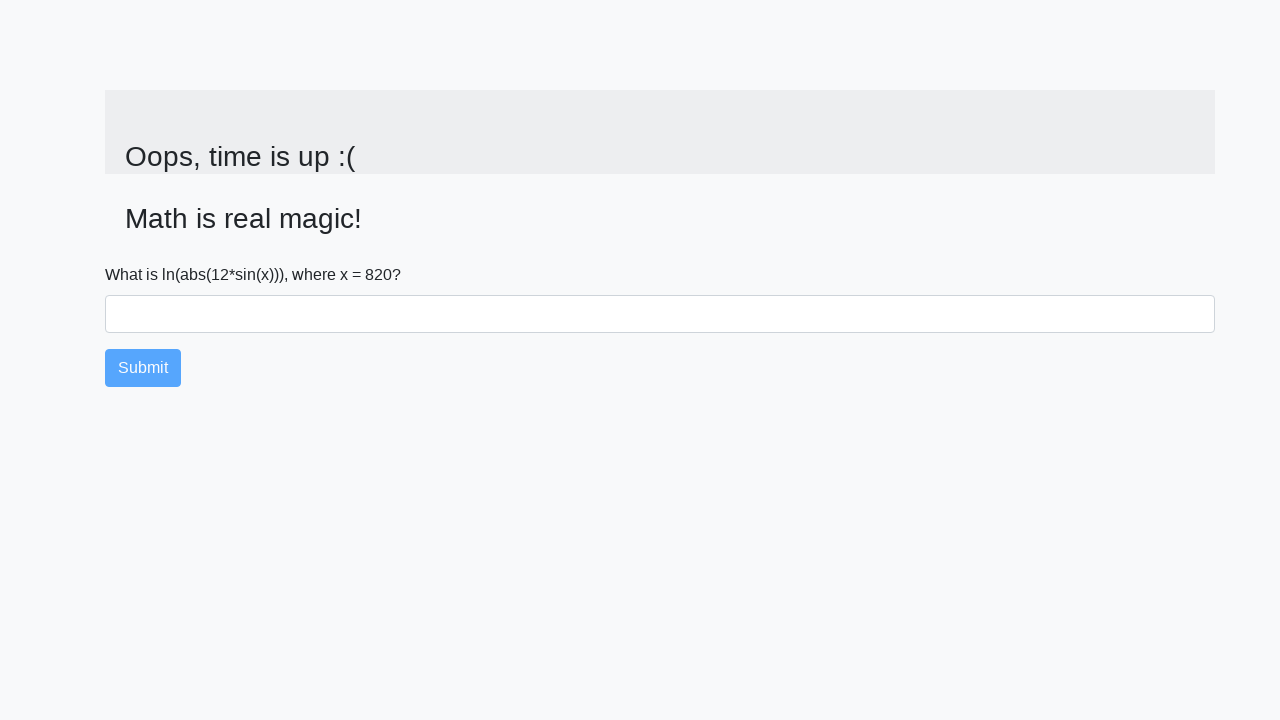